Tests clicking on the Add/Remove Elements link and then clicking the Add Element button to verify element interaction on the-internet.herokuapp.com

Starting URL: https://the-internet.herokuapp.com/

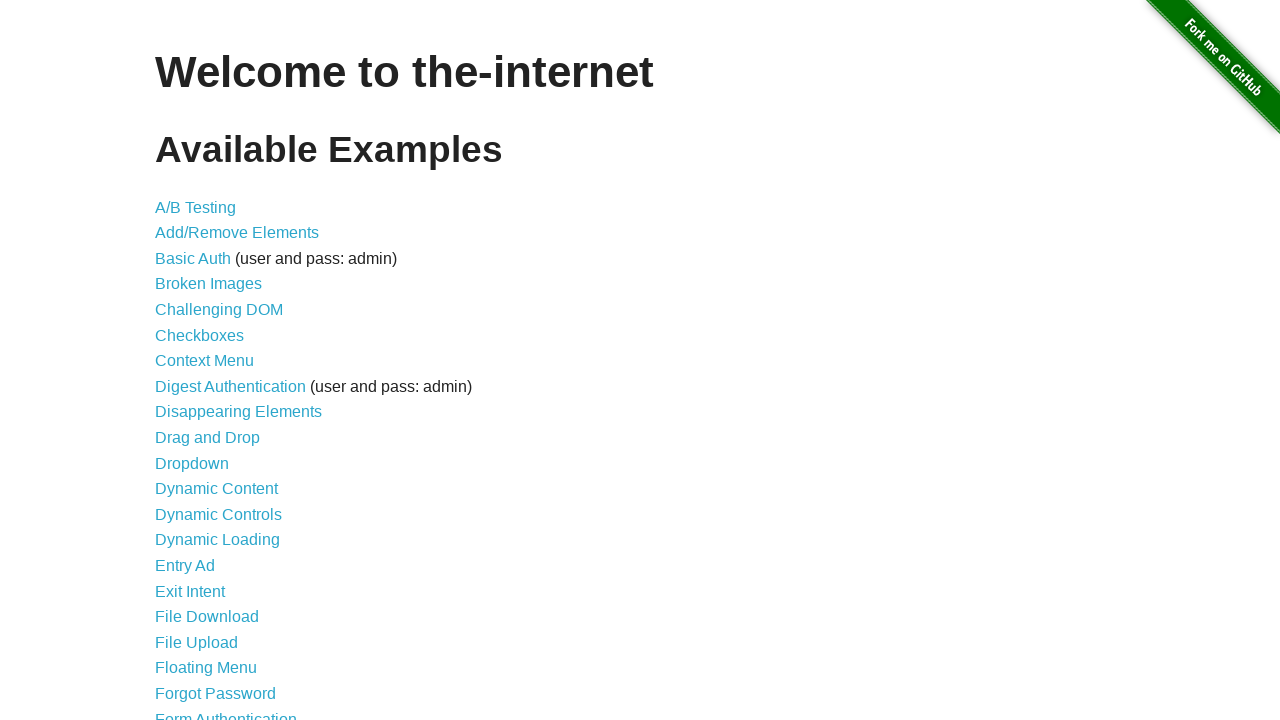

Clicked on the 'Add/Remove Elements' link at (237, 233) on xpath=//a[text()='Add/Remove Elements']
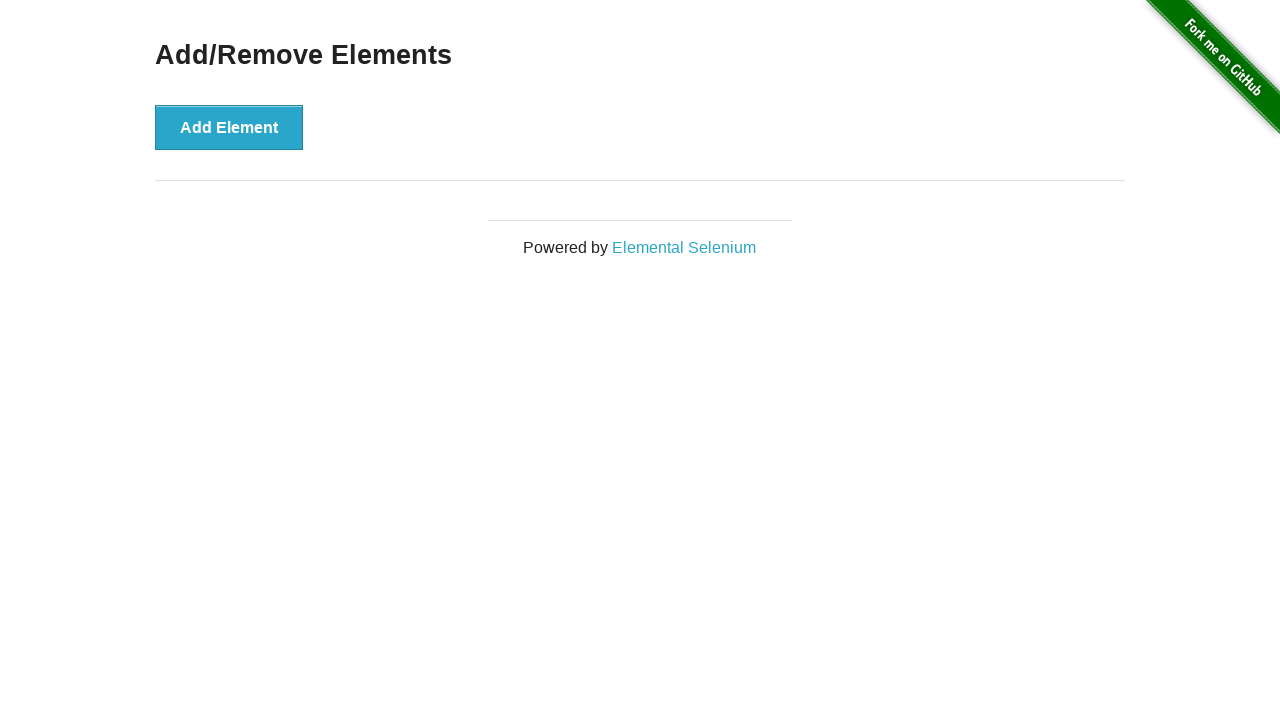

Add Element button appeared after navigation
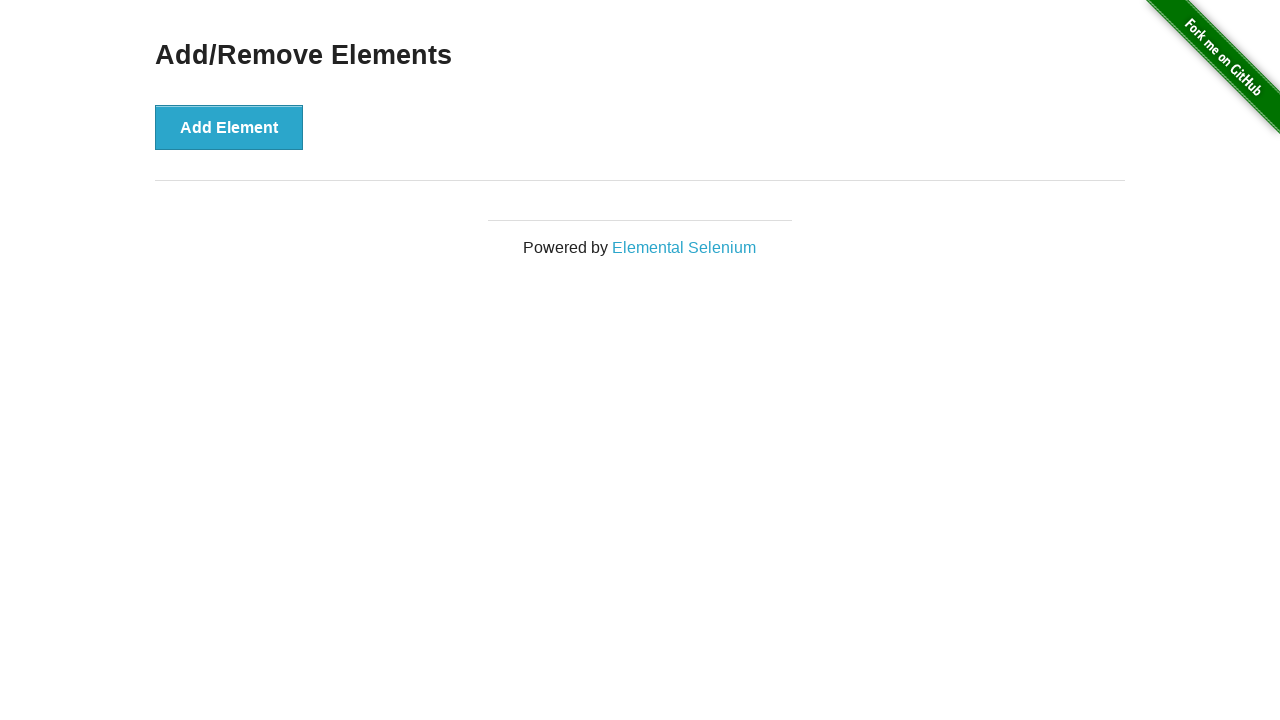

Clicked the 'Add Element' button at (229, 127) on button[onclick='addElement()']
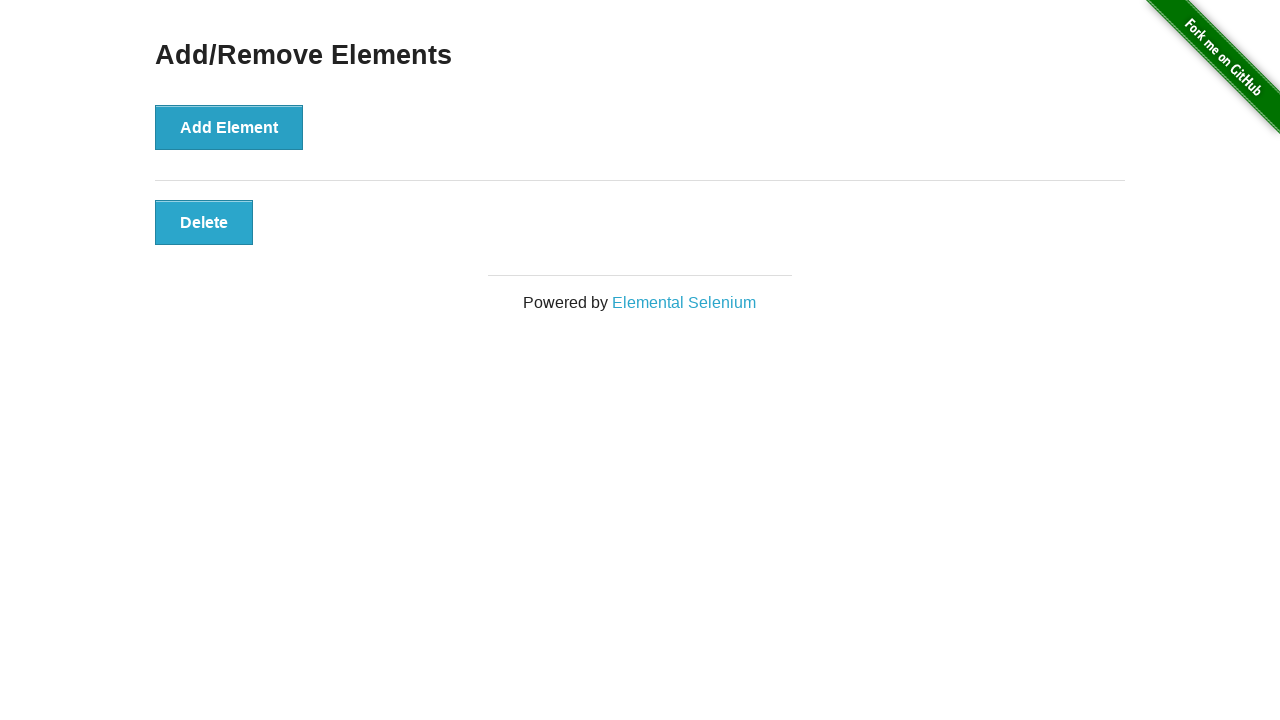

Delete button appeared, confirming element was added
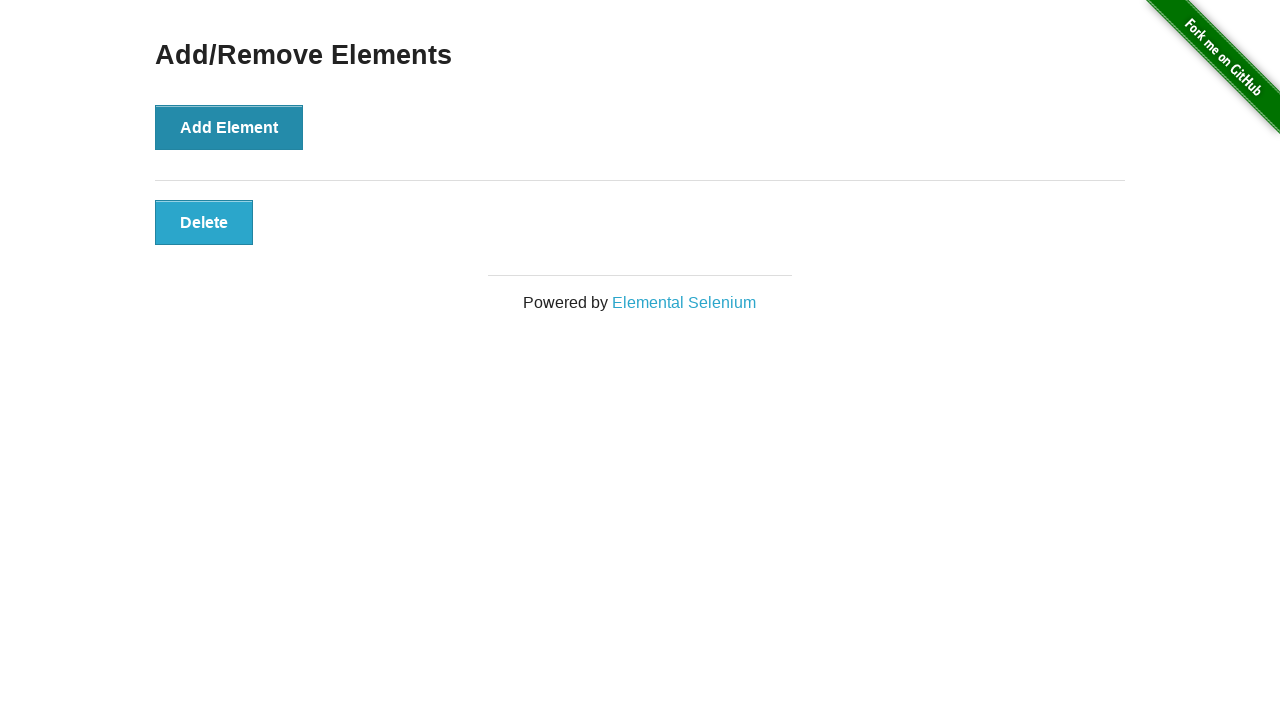

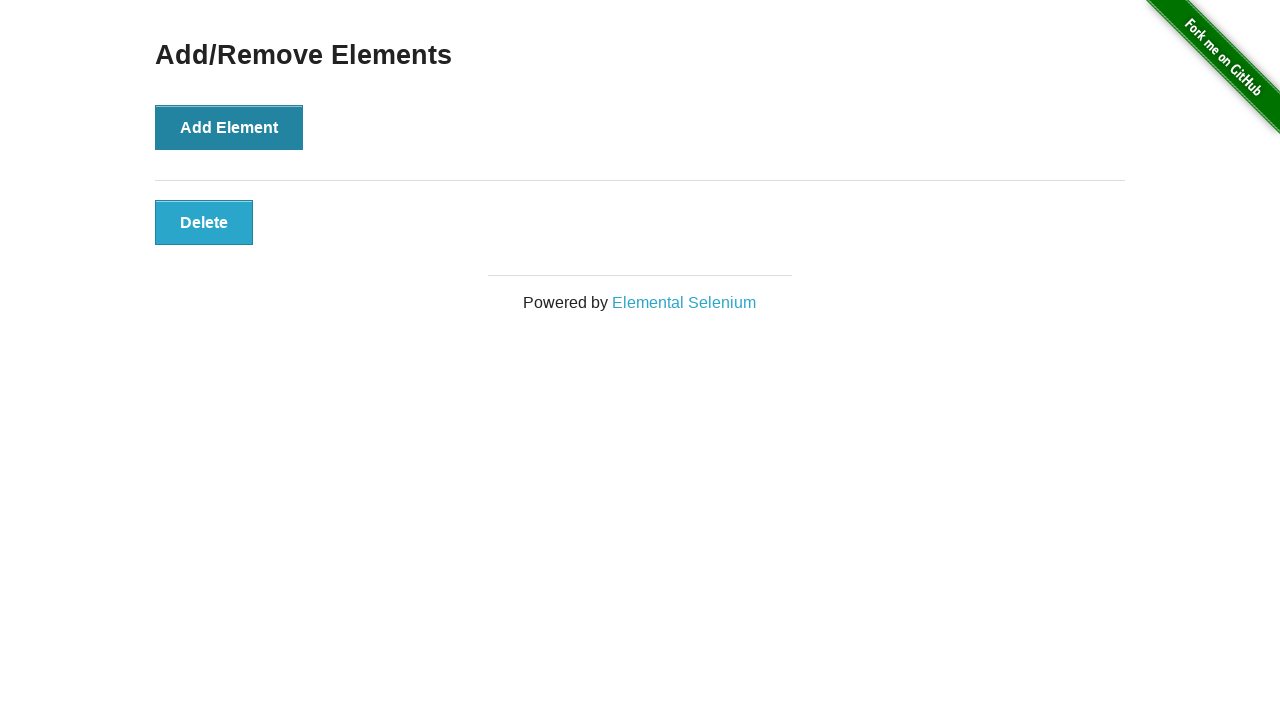